Tests login failure when both username and password fields are empty, verifying the username required error

Starting URL: https://saucedemo.com

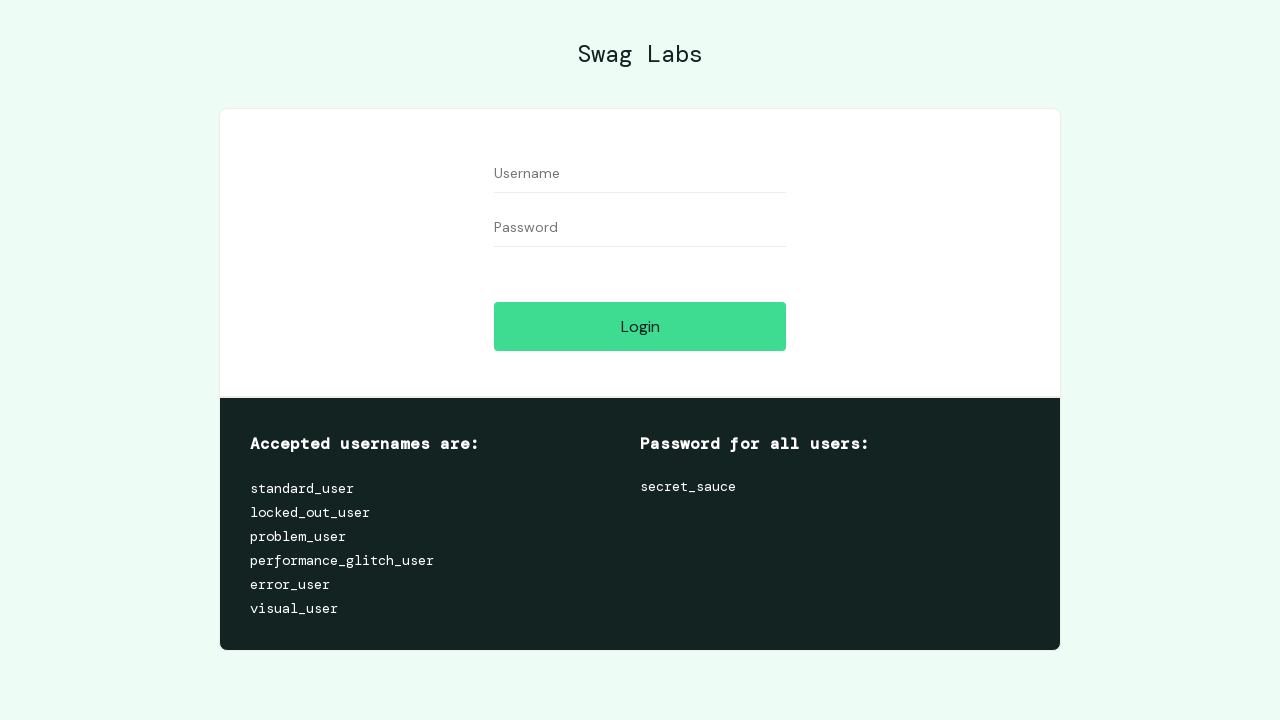

Clicked login button with empty username and password fields at (640, 326) on input[name='login-button']
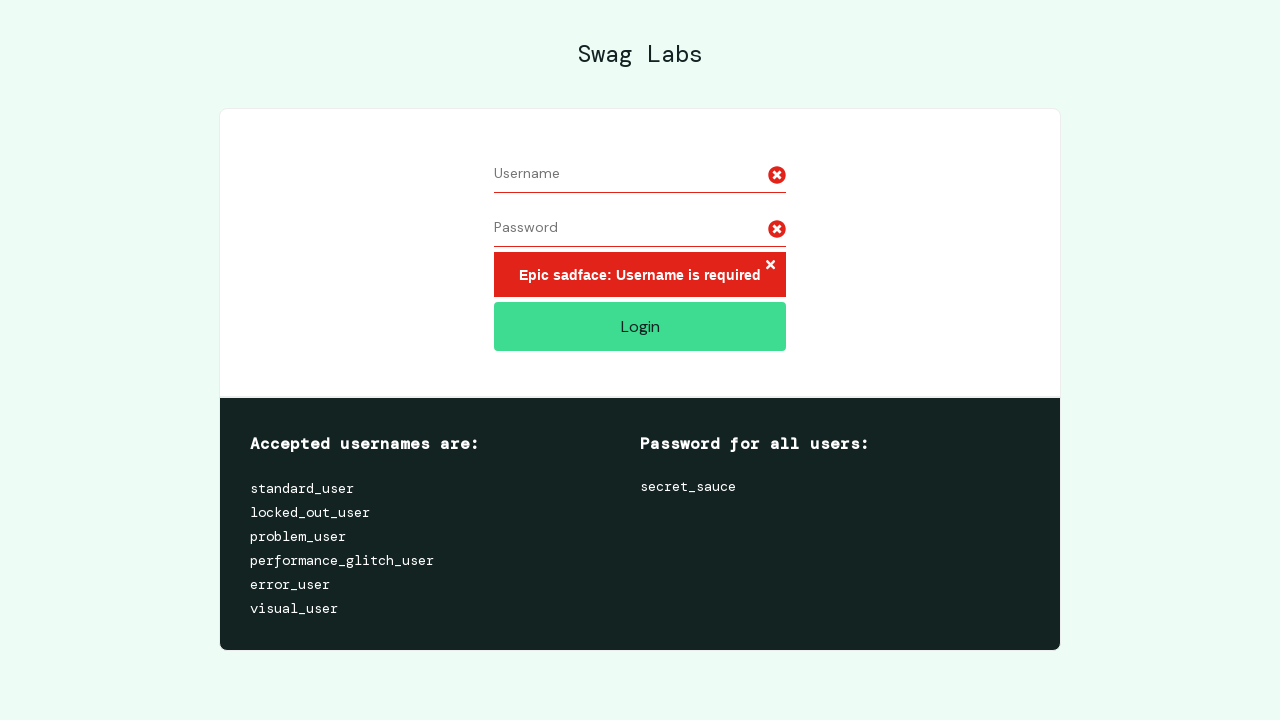

Username required error message appeared
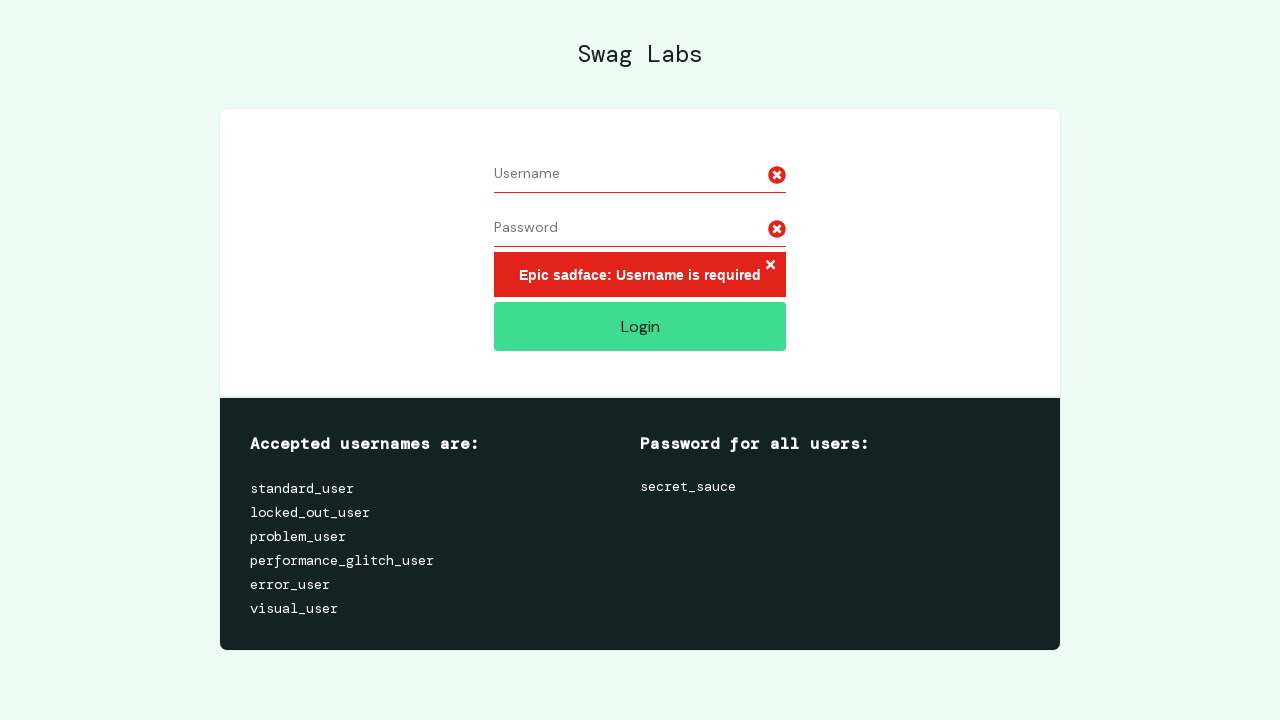

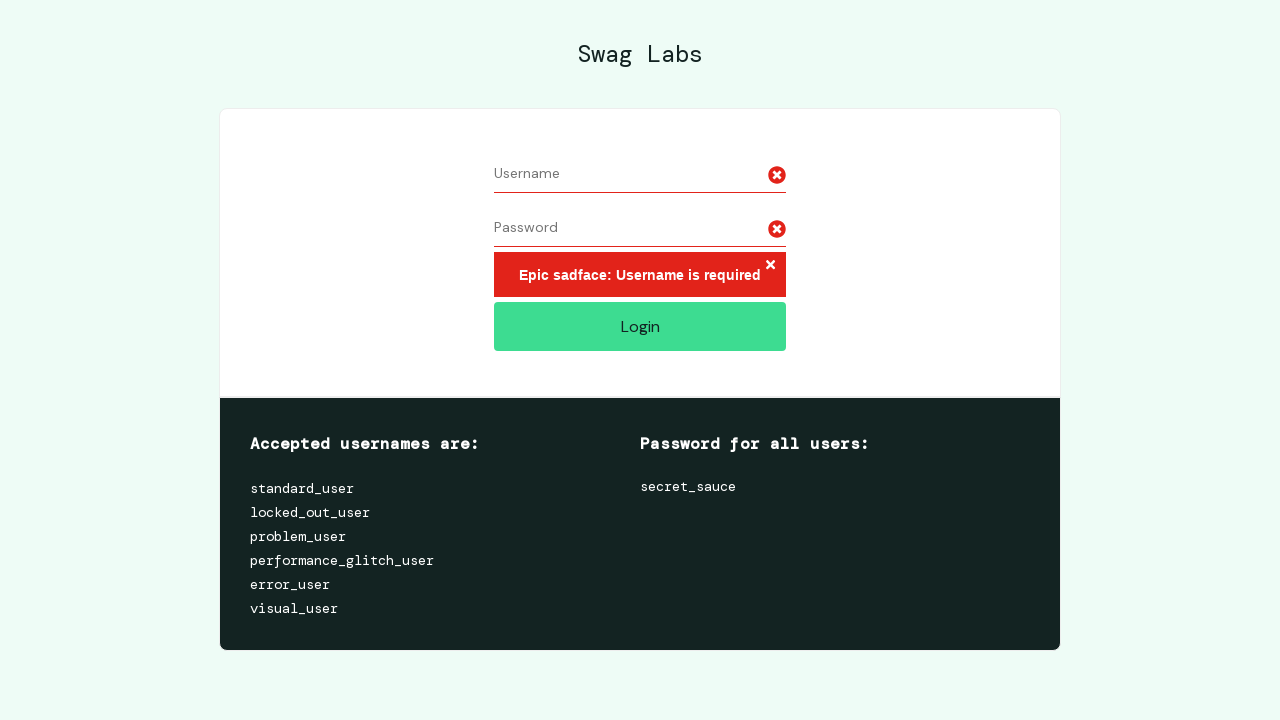